Tests confirmation alert acceptance by triggering a confirmation dialog and clicking OK

Starting URL: https://www.hyrtutorials.com/p/alertsdemo.html

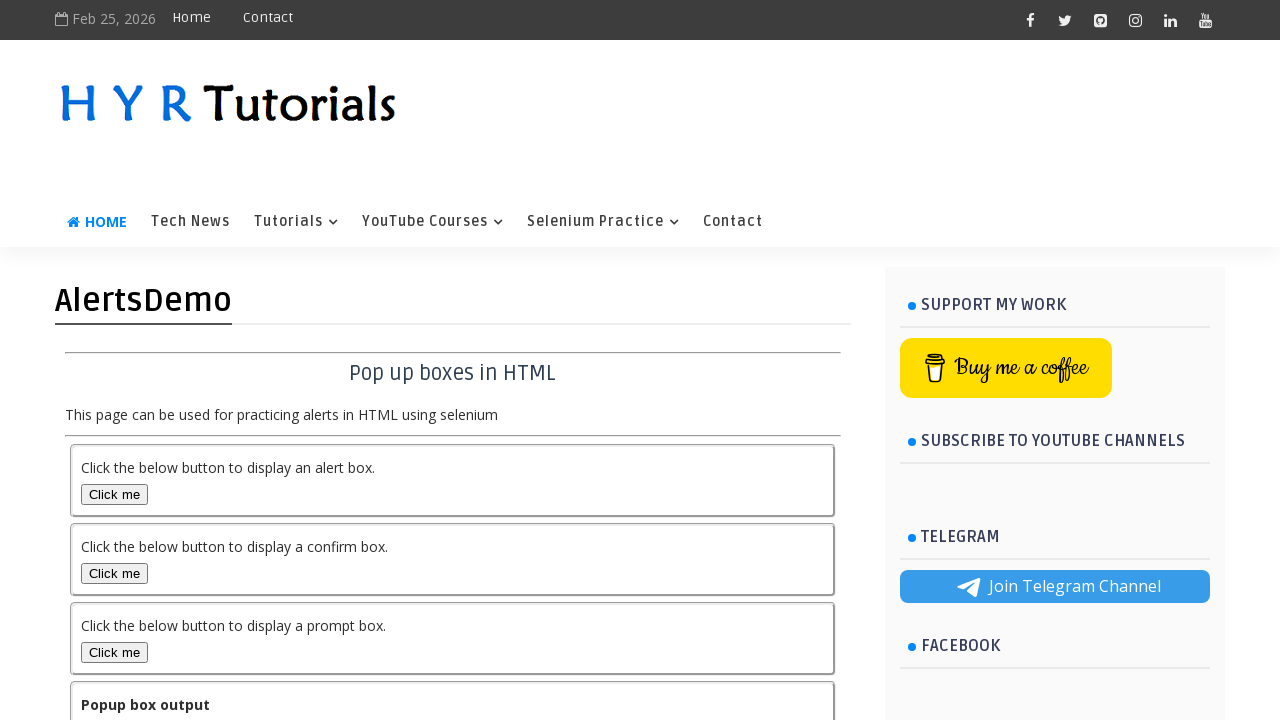

Set up dialog handler to accept confirmation alerts
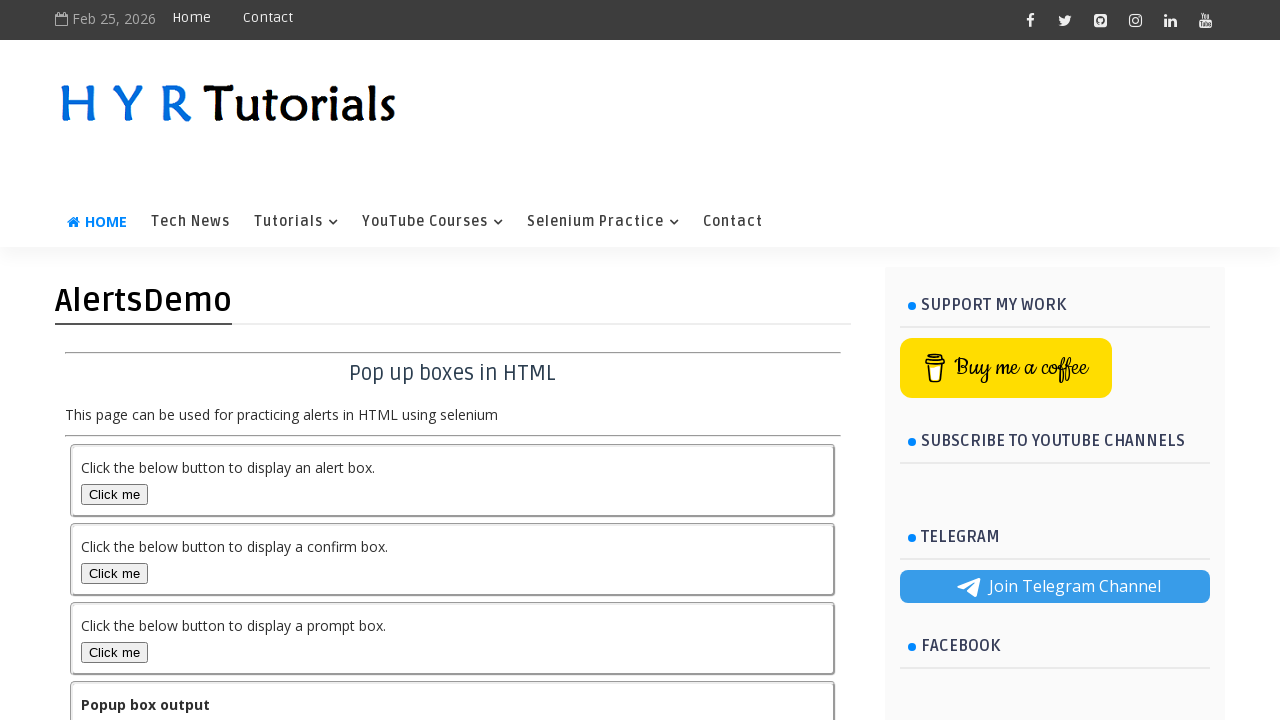

Clicked confirmation box button to trigger alert at (114, 573) on #confirmBox
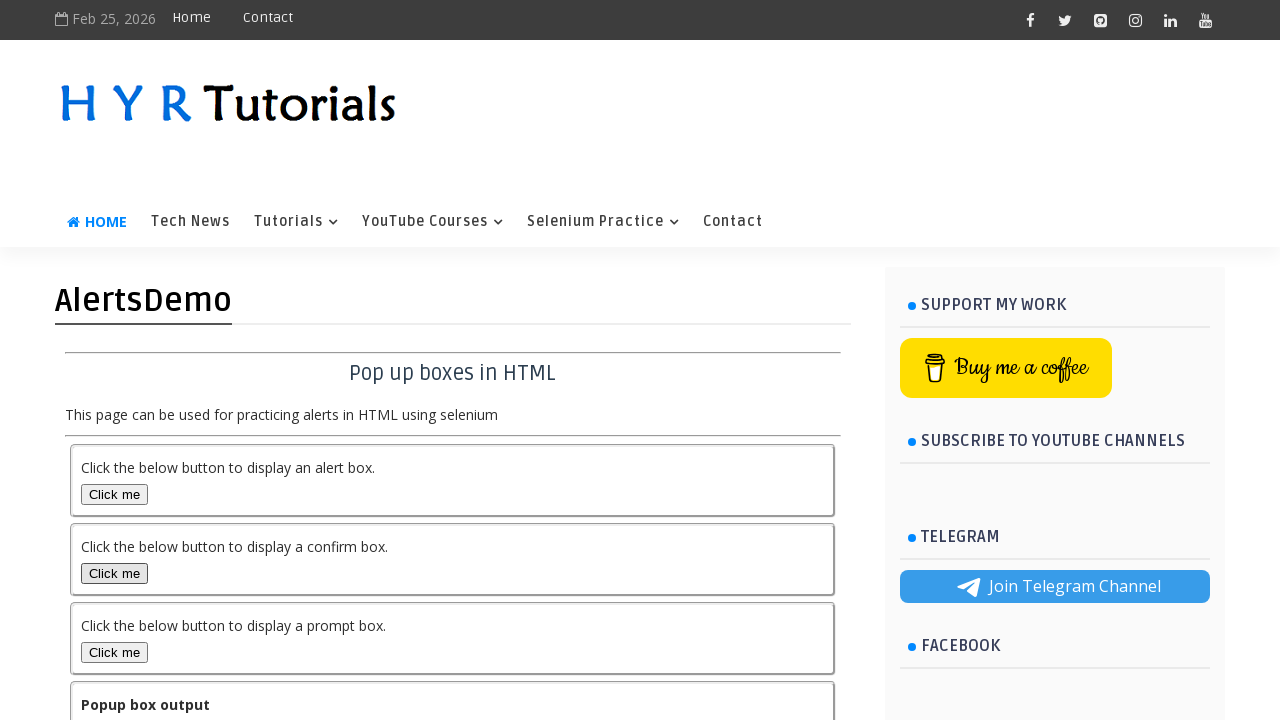

Confirmed output text 'You pressed OK in confirmation popup' appeared after accepting alert
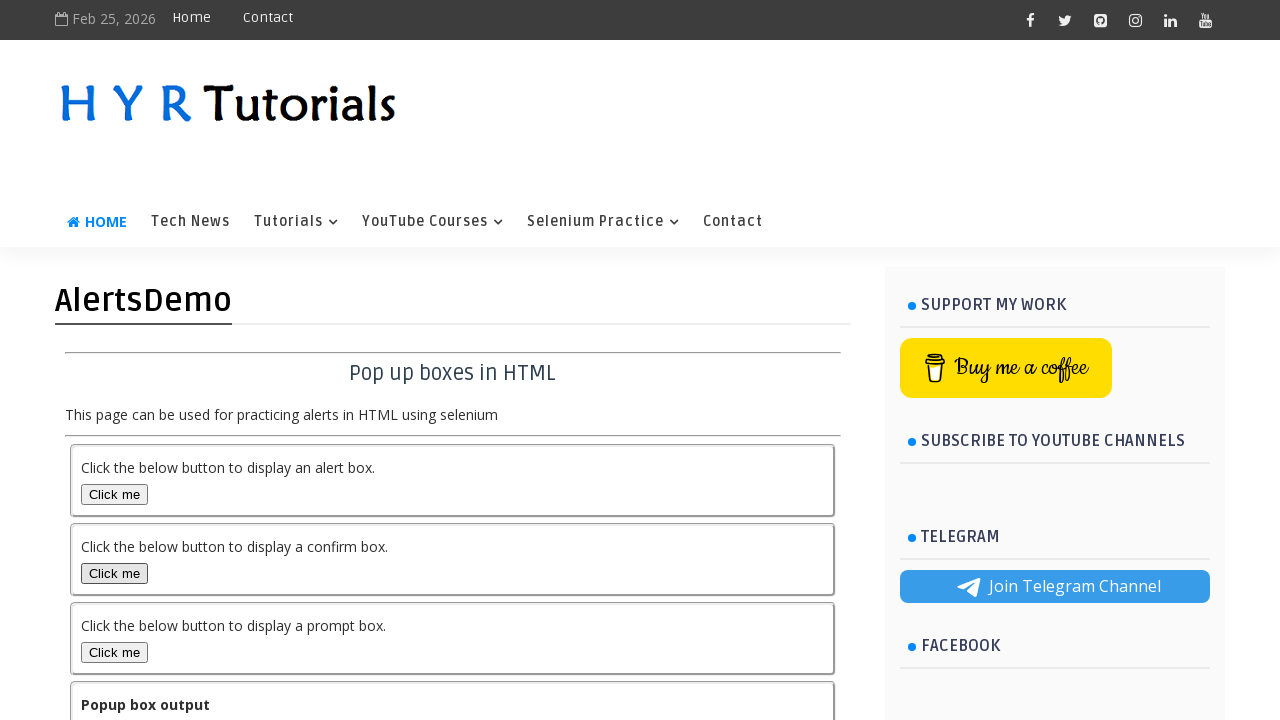

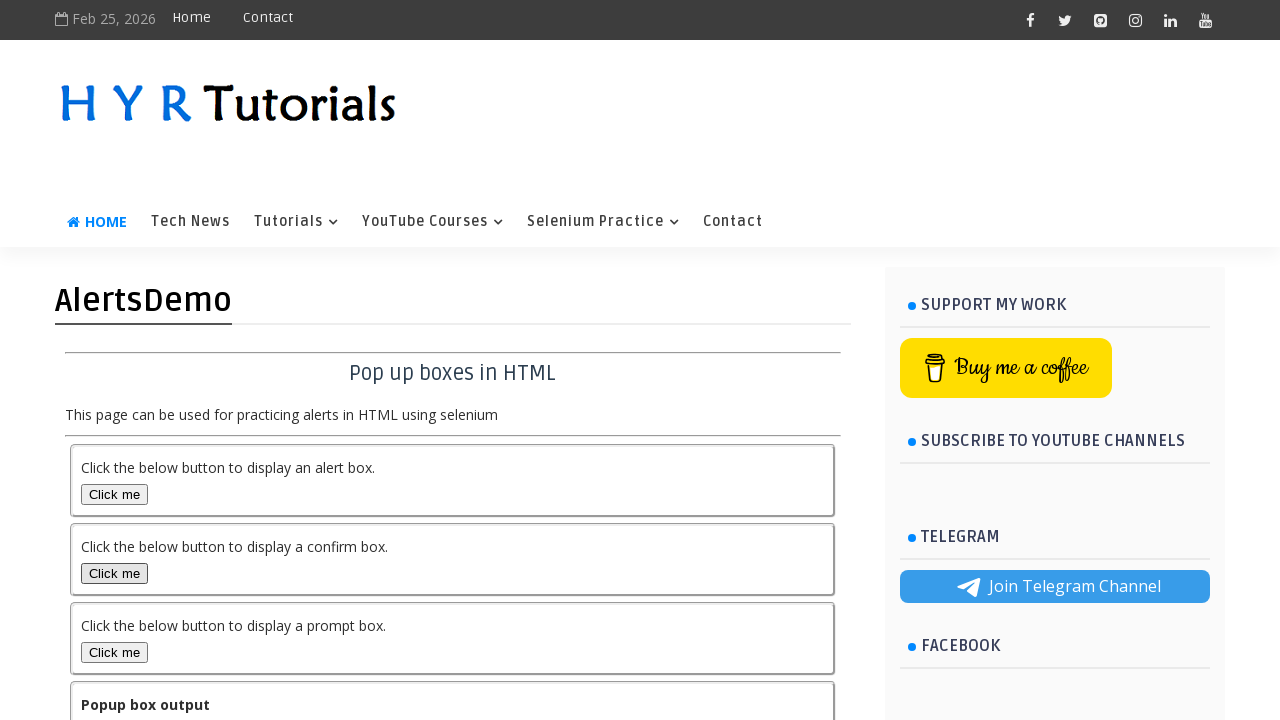